Navigates to the Cart page, scrolls to footer, enters email in subscription field, and verifies subscription success message

Starting URL: http://automationexercise.com

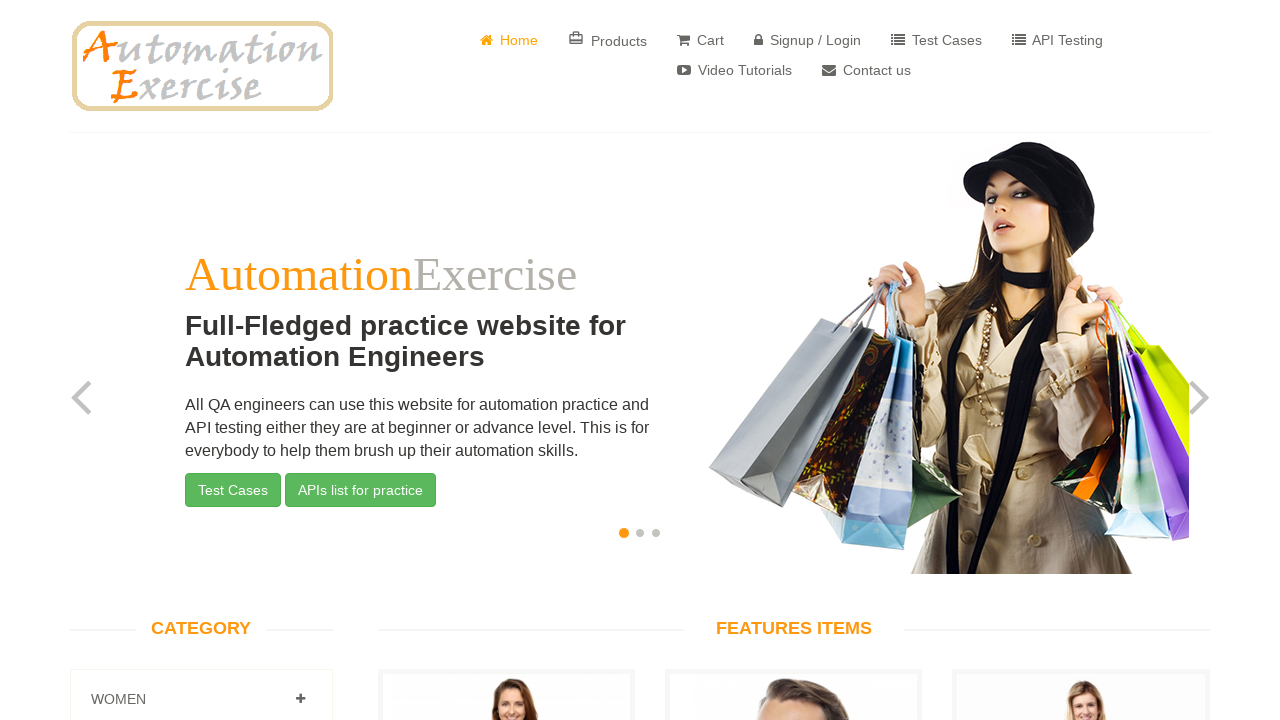

Home page slider carousel loaded
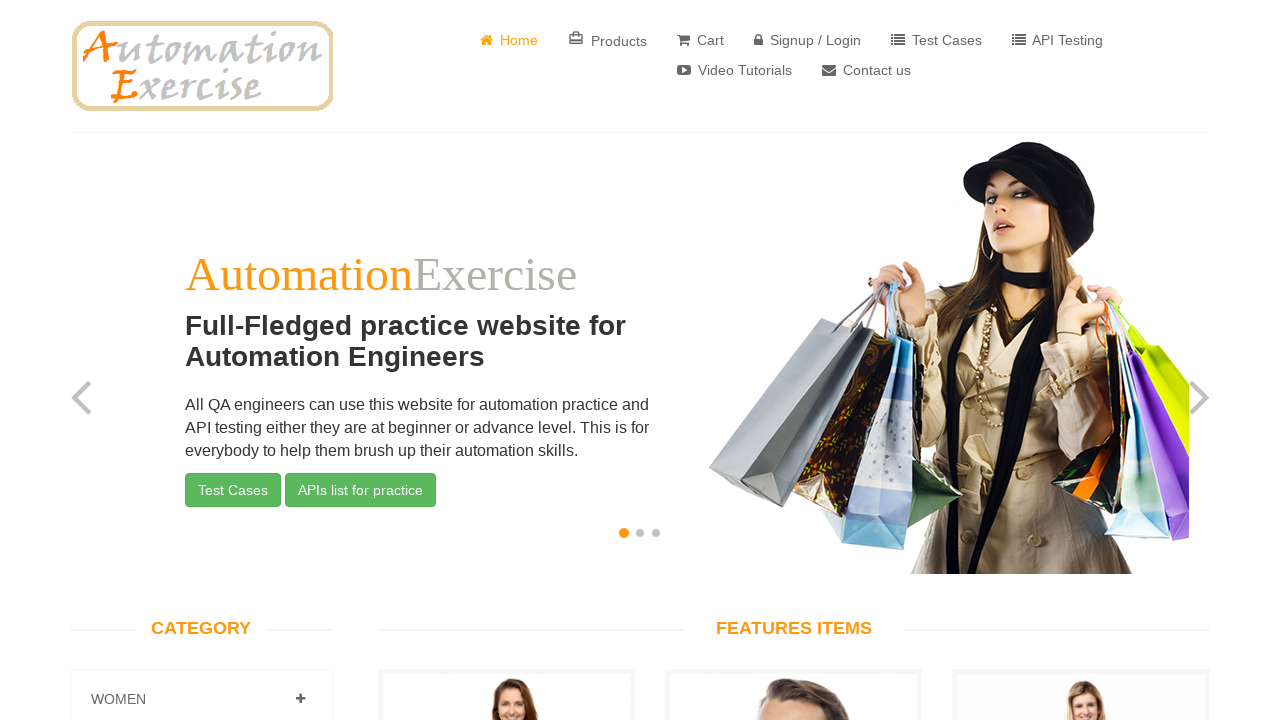

Clicked Cart button in header at (700, 40) on xpath=//*[@id='header']/div/div/div/div[2]/div/ul/li[3]/a
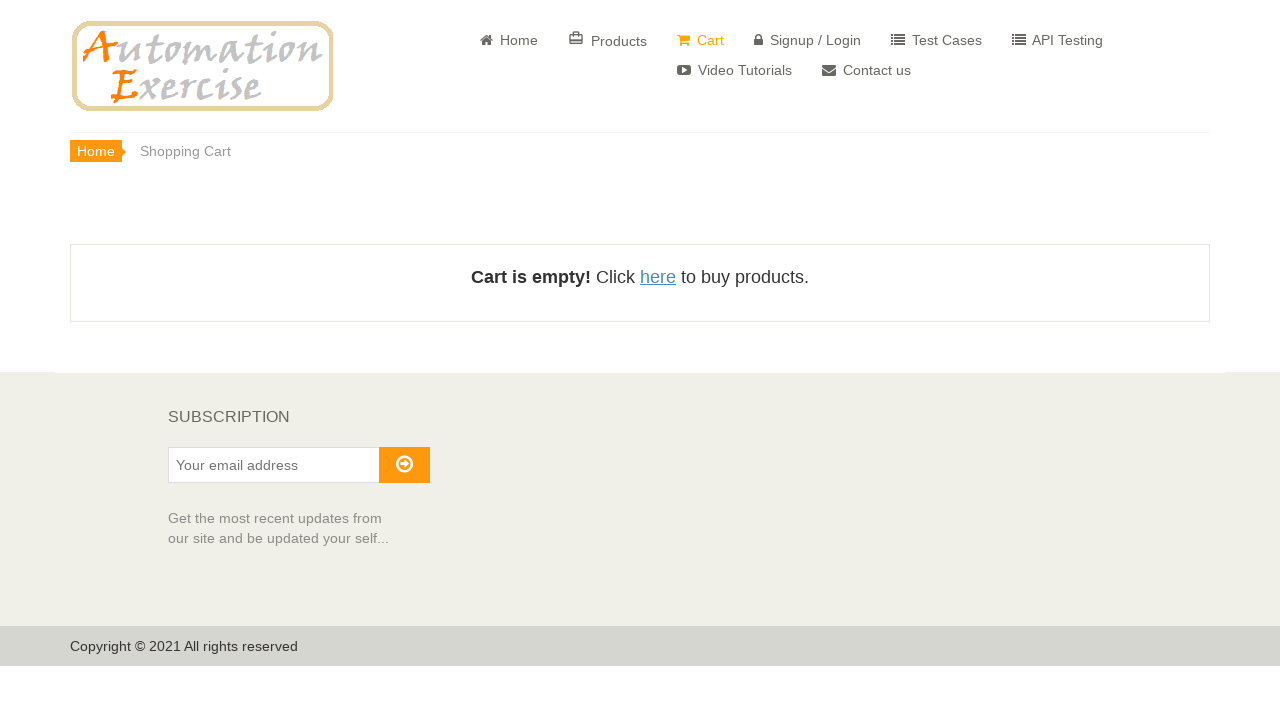

Scrolled to footer
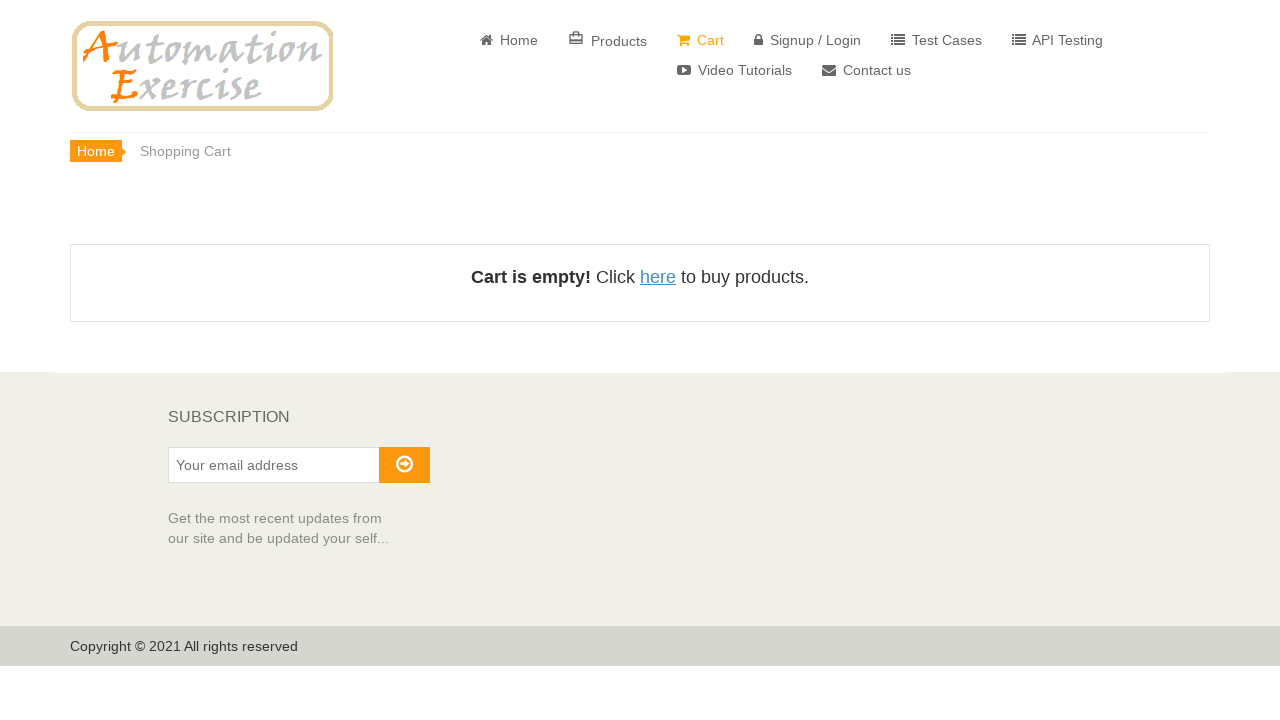

SUBSCRIPTION heading verified in footer
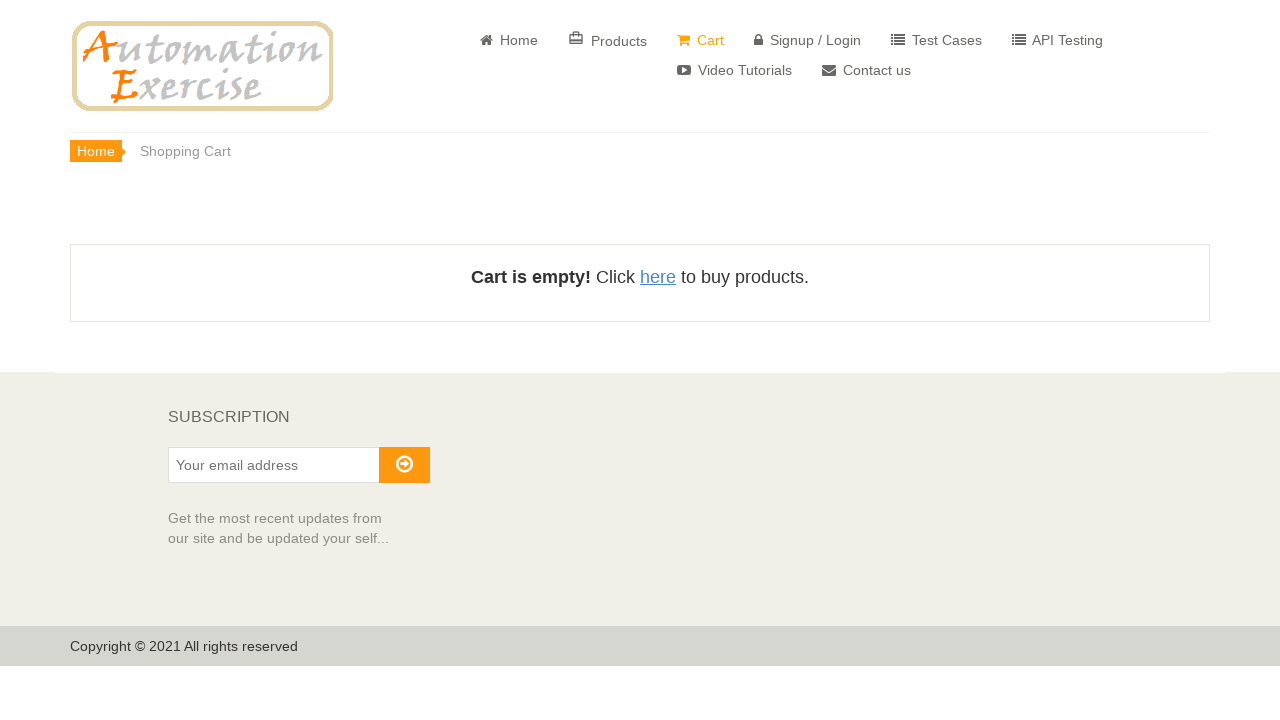

Entered email 'cartsubscriber@example.com' in subscription field on #susbscribe_email
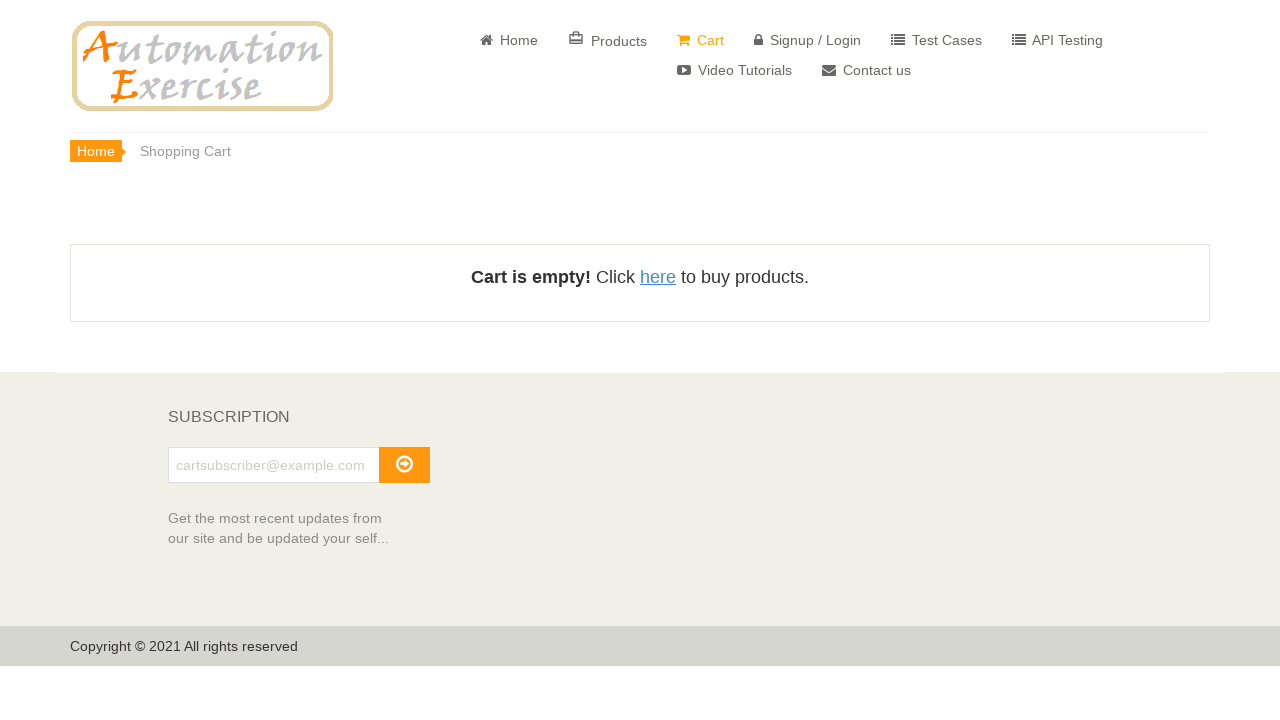

Clicked subscribe button at (404, 465) on #subscribe
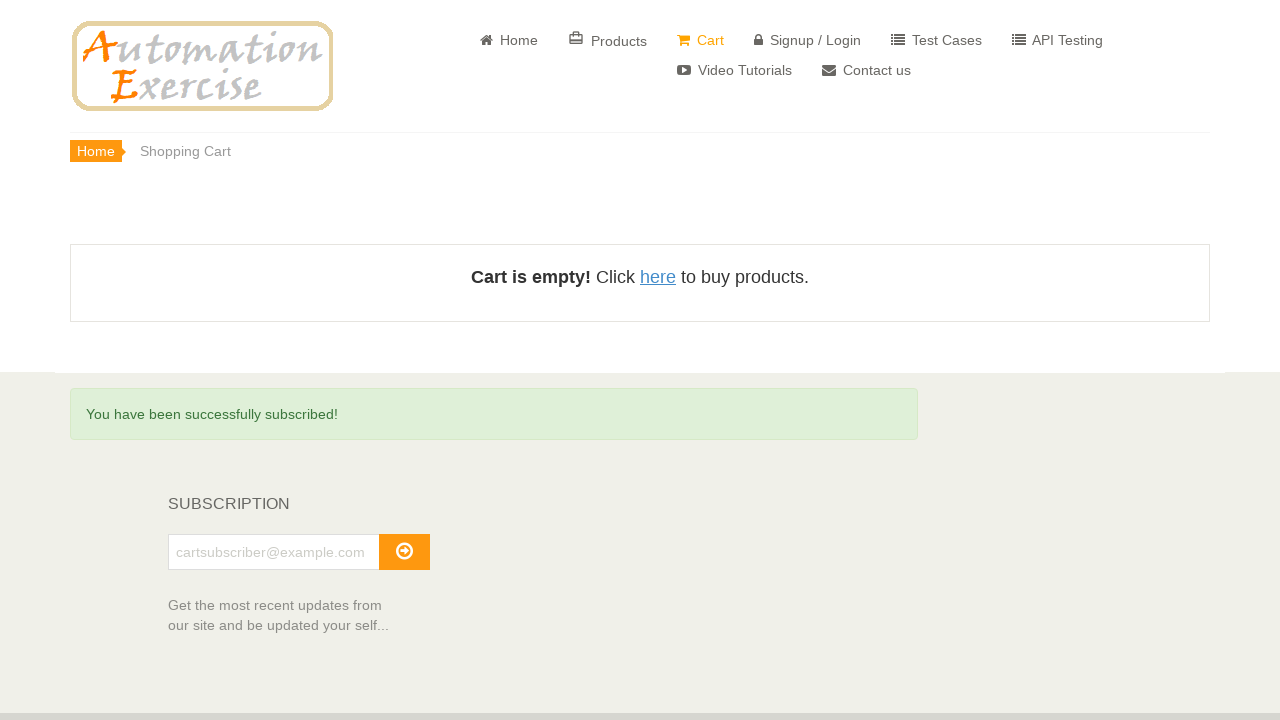

Subscription success message verified
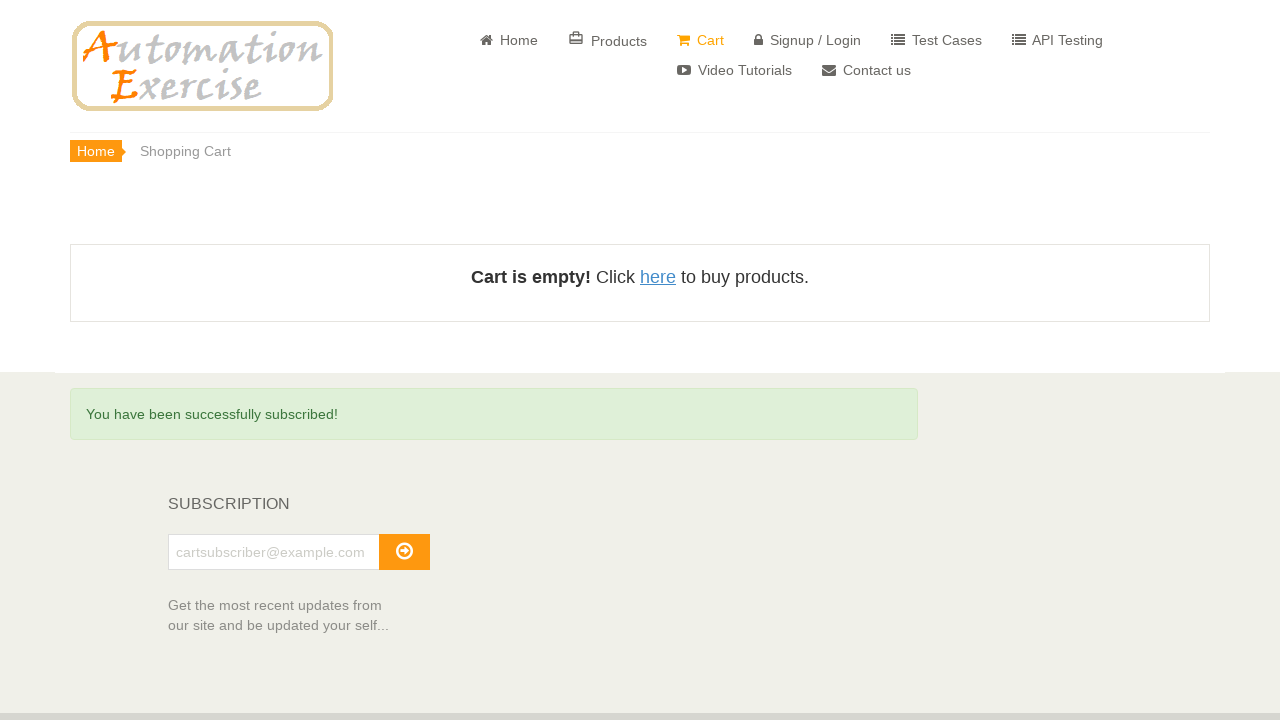

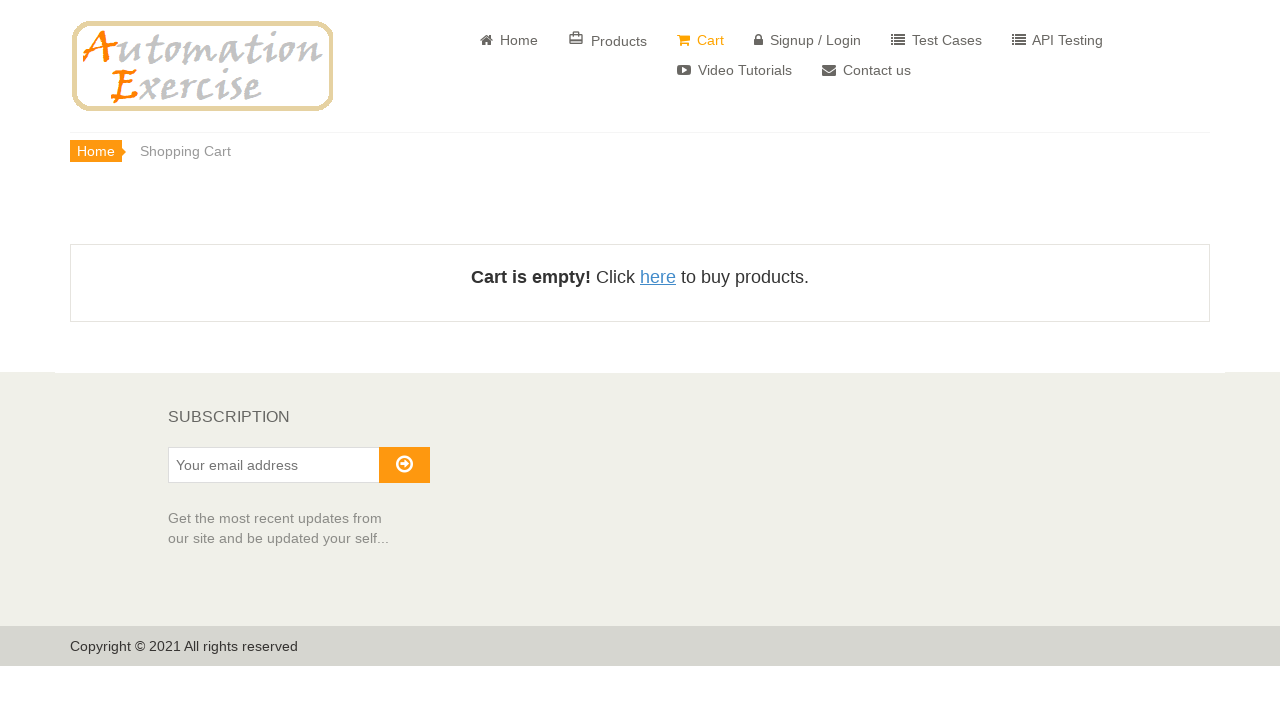